Tests a prompt dialog by entering text and accepting it

Starting URL: https://the-internet.herokuapp.com/javascript_alerts

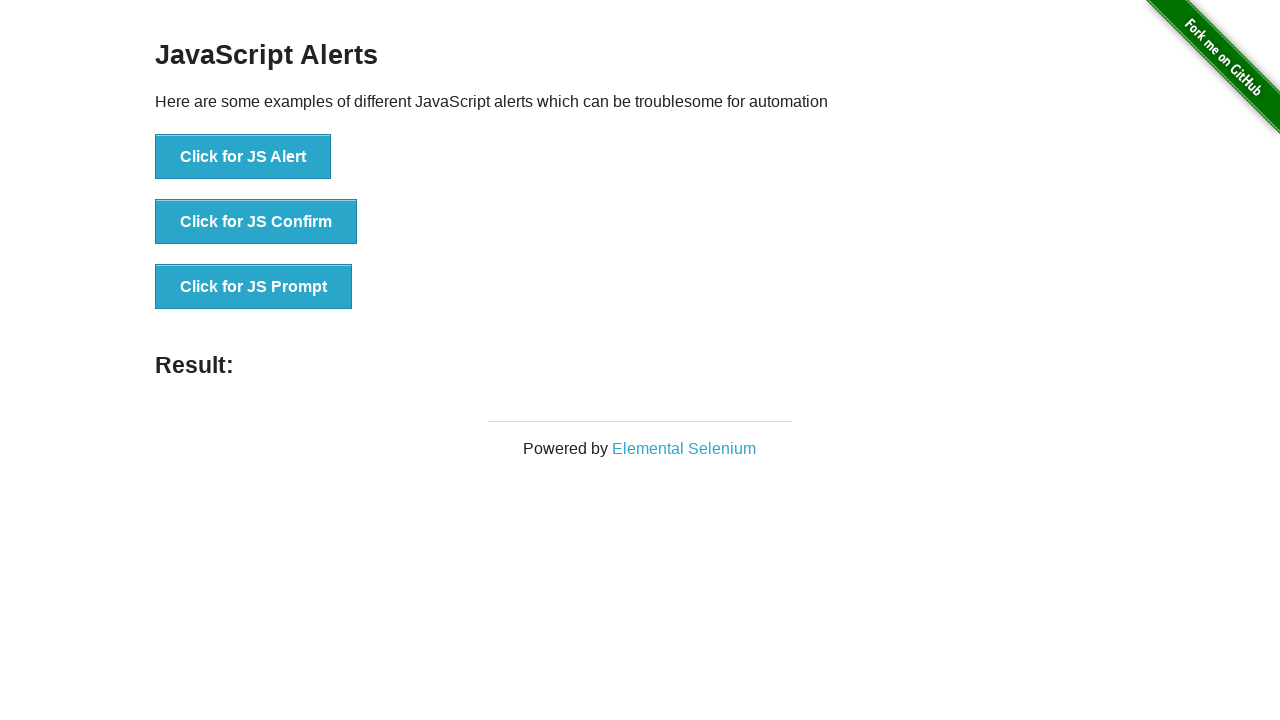

Set up dialog handler to accept prompt with text 'Welcome to our test page!'
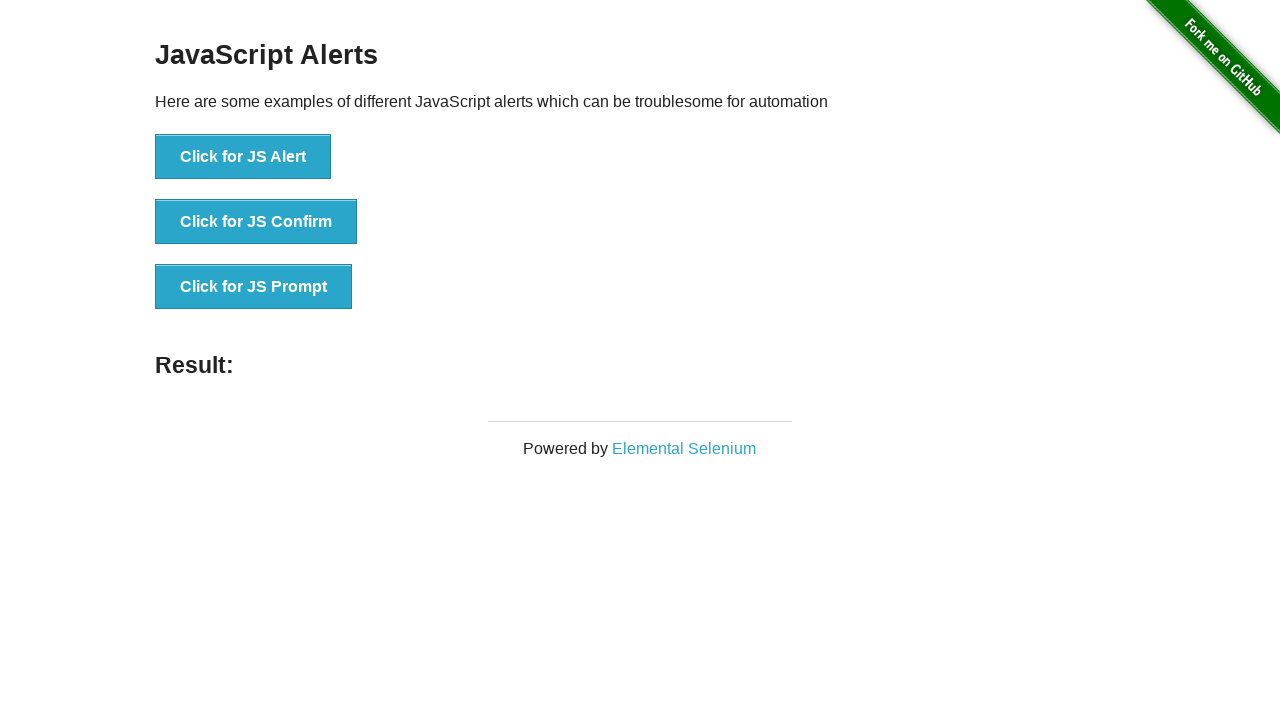

Clicked the prompt button at (254, 287) on xpath=//ul/li[3]/button
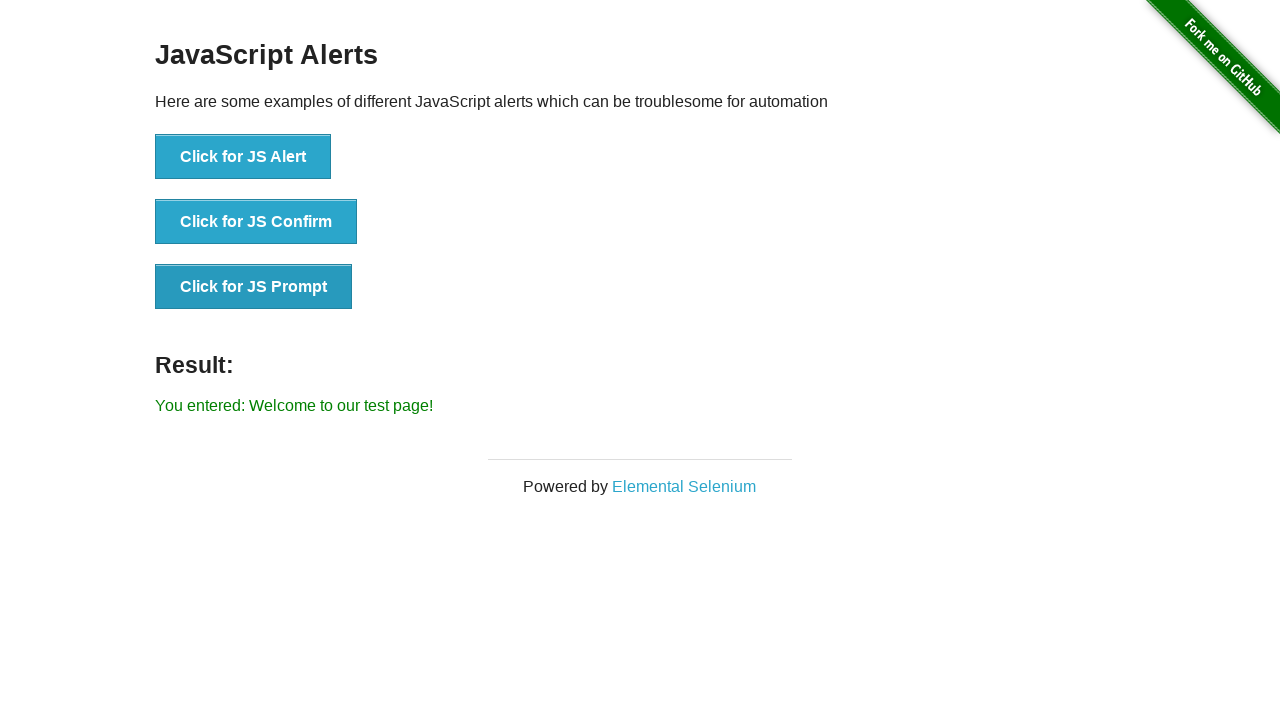

Verified result text showing 'You entered: Welcome to our test page!'
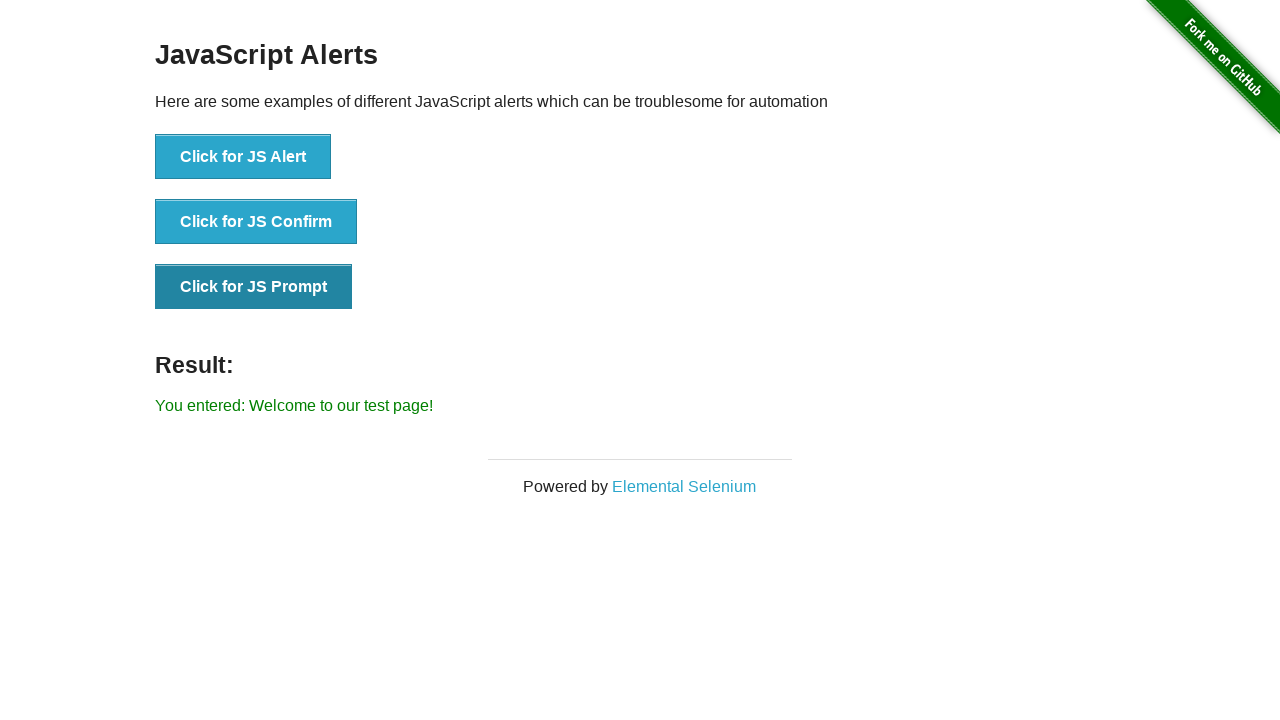

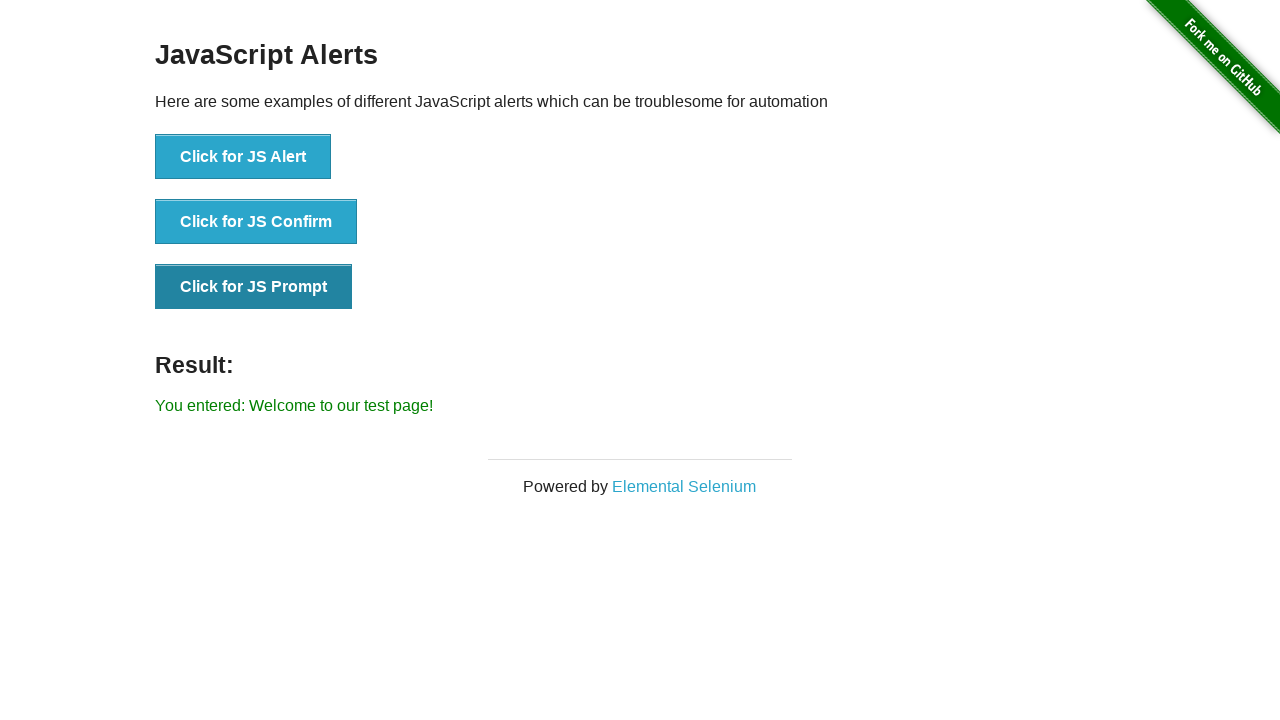